Tests registration form validation by submitting empty form and verifying all required field errors

Starting URL: https://parabank.parasoft.com/parabank/index.htm

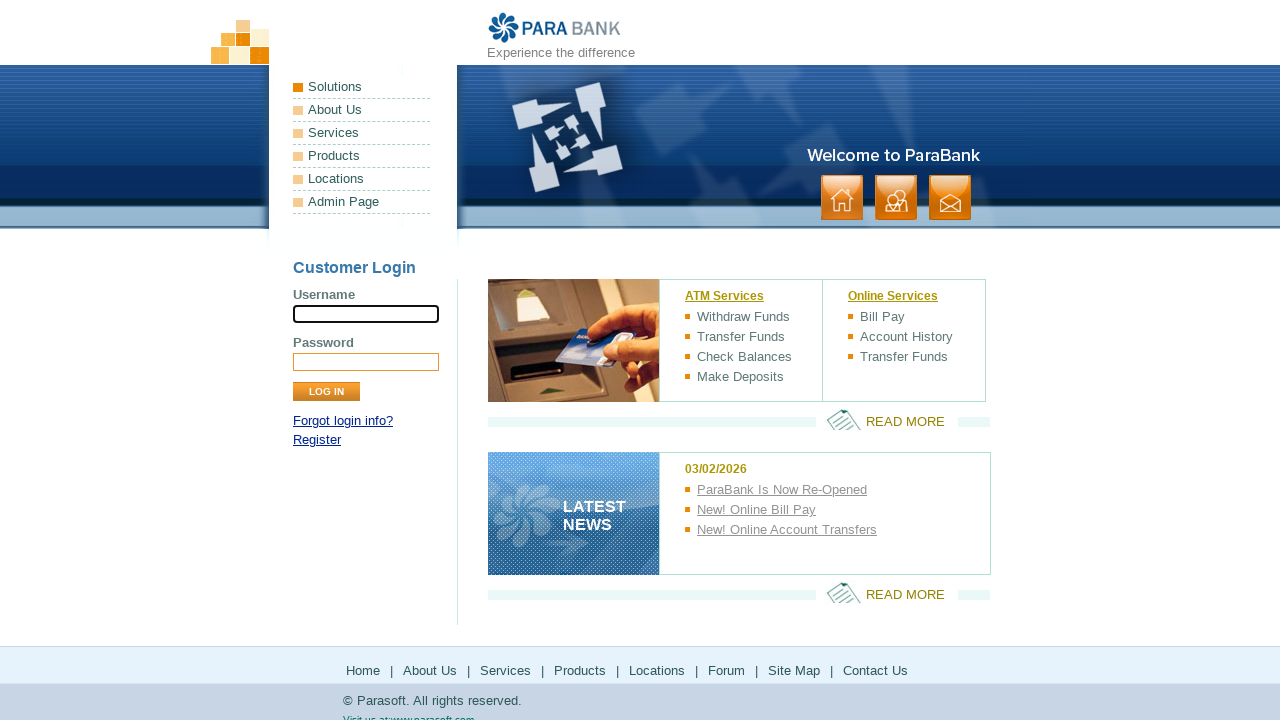

Clicked register link to navigate to registration form at (317, 440) on a[href*='register.htm']
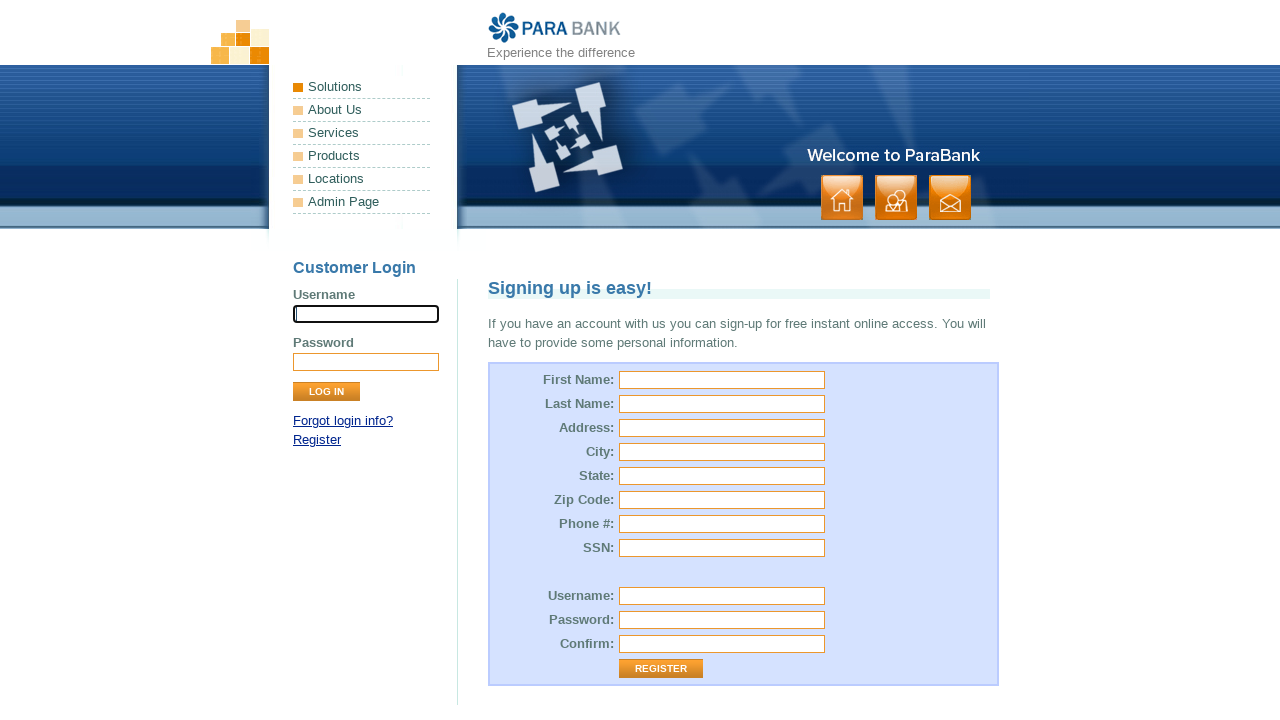

Clicked Register button without filling any form fields at (661, 669) on input[value='Register']
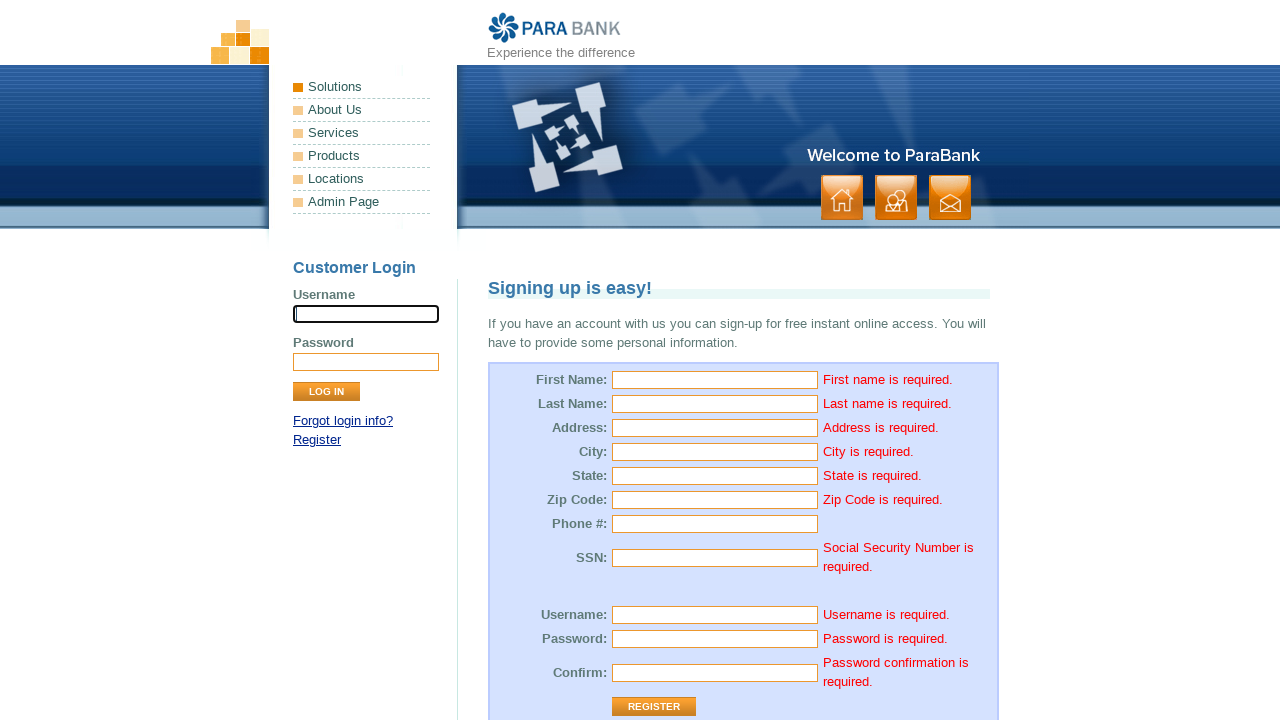

Verified error message: First name is required
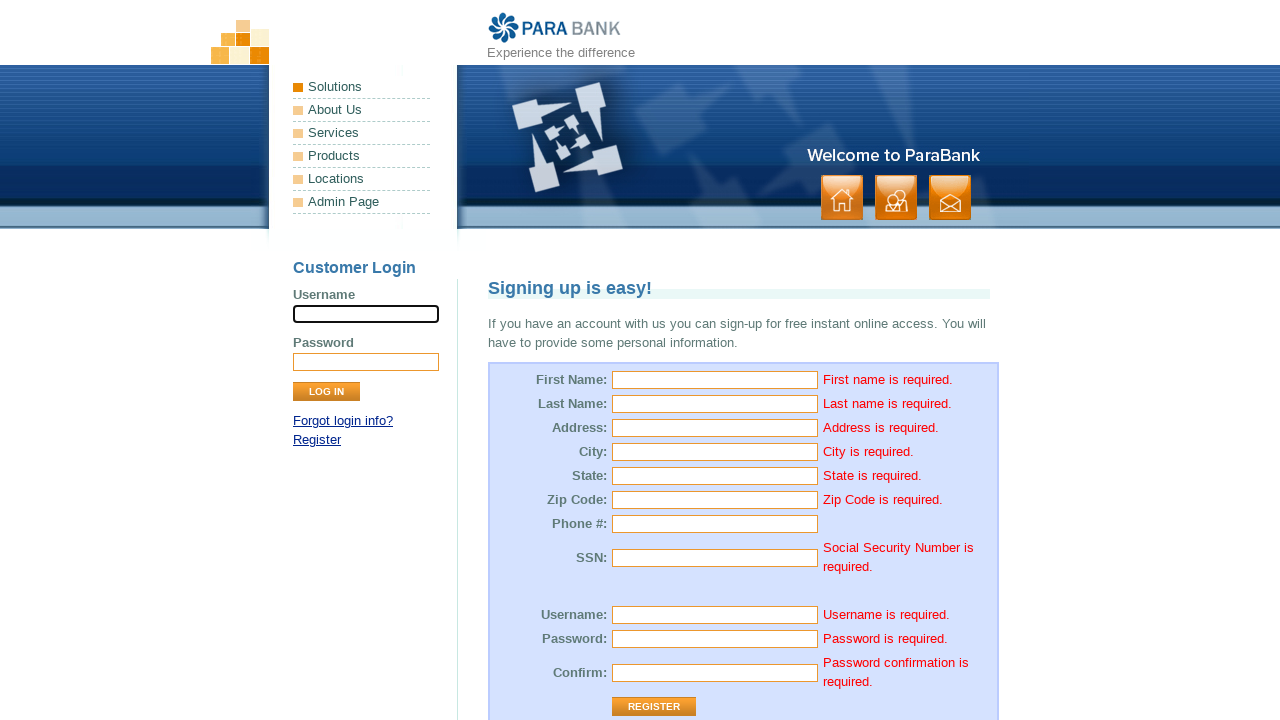

Verified error message: Last name is required
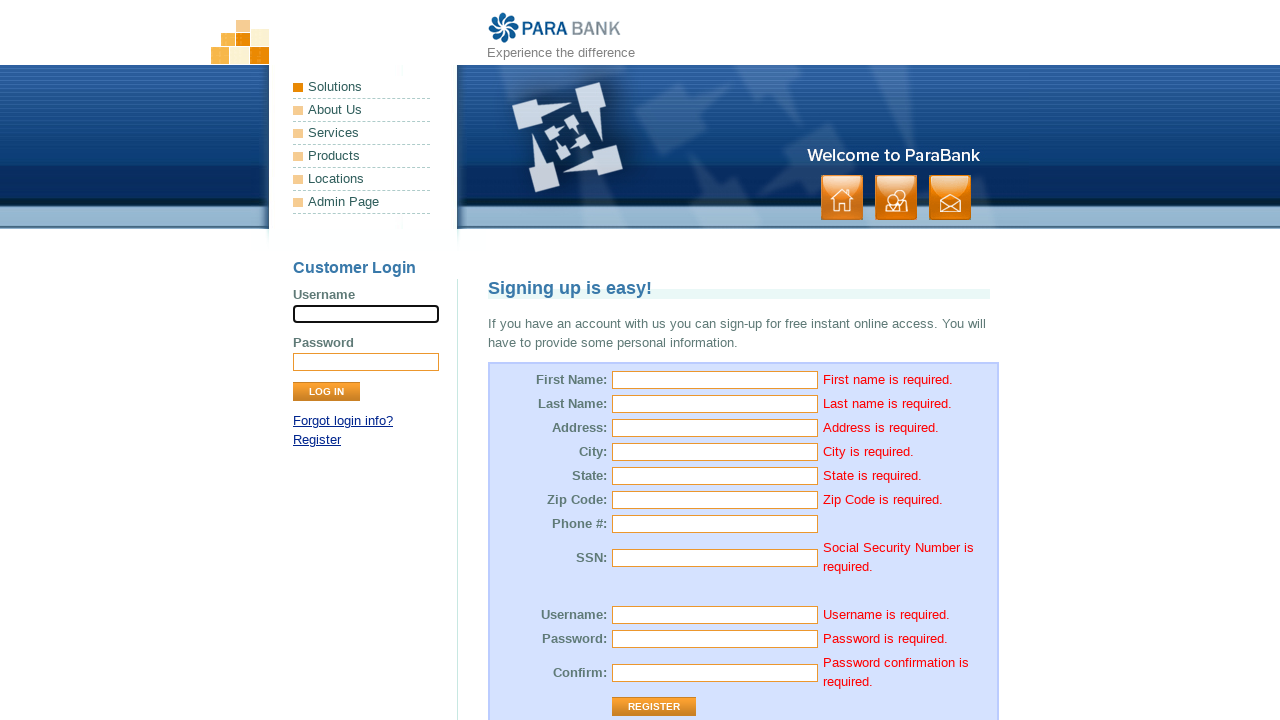

Verified error message: Address is required
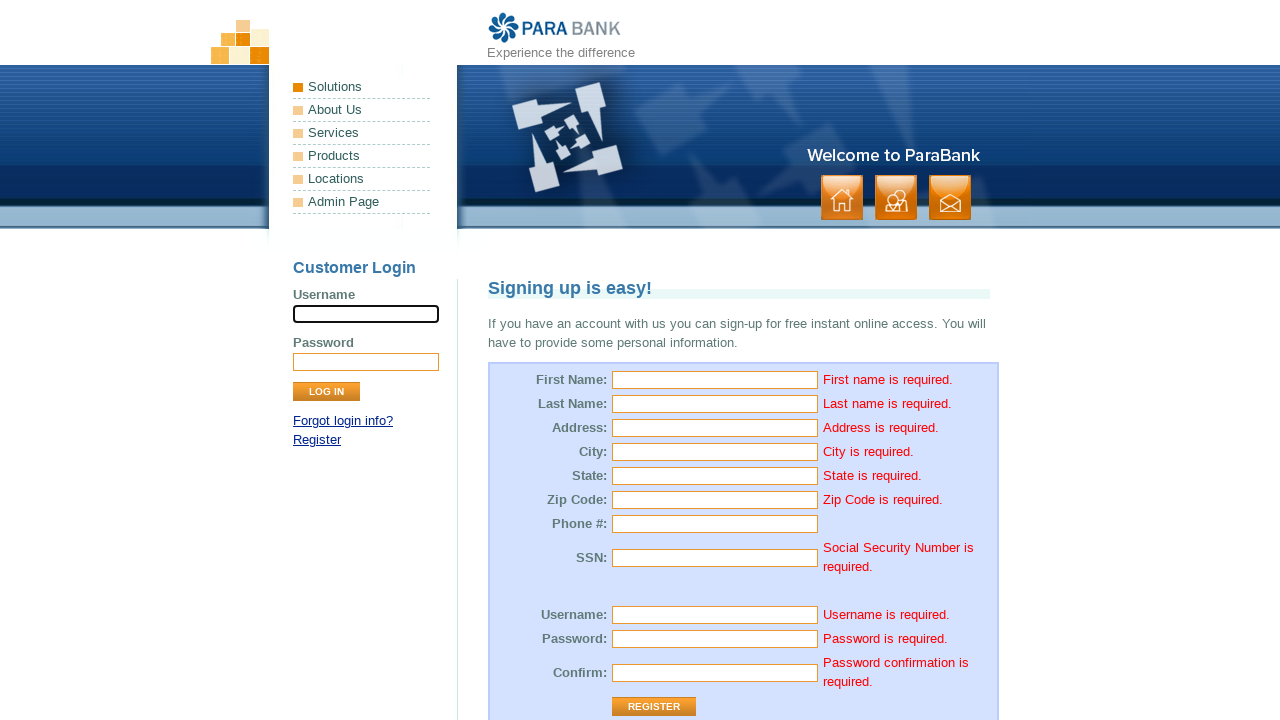

Verified error message: City is required
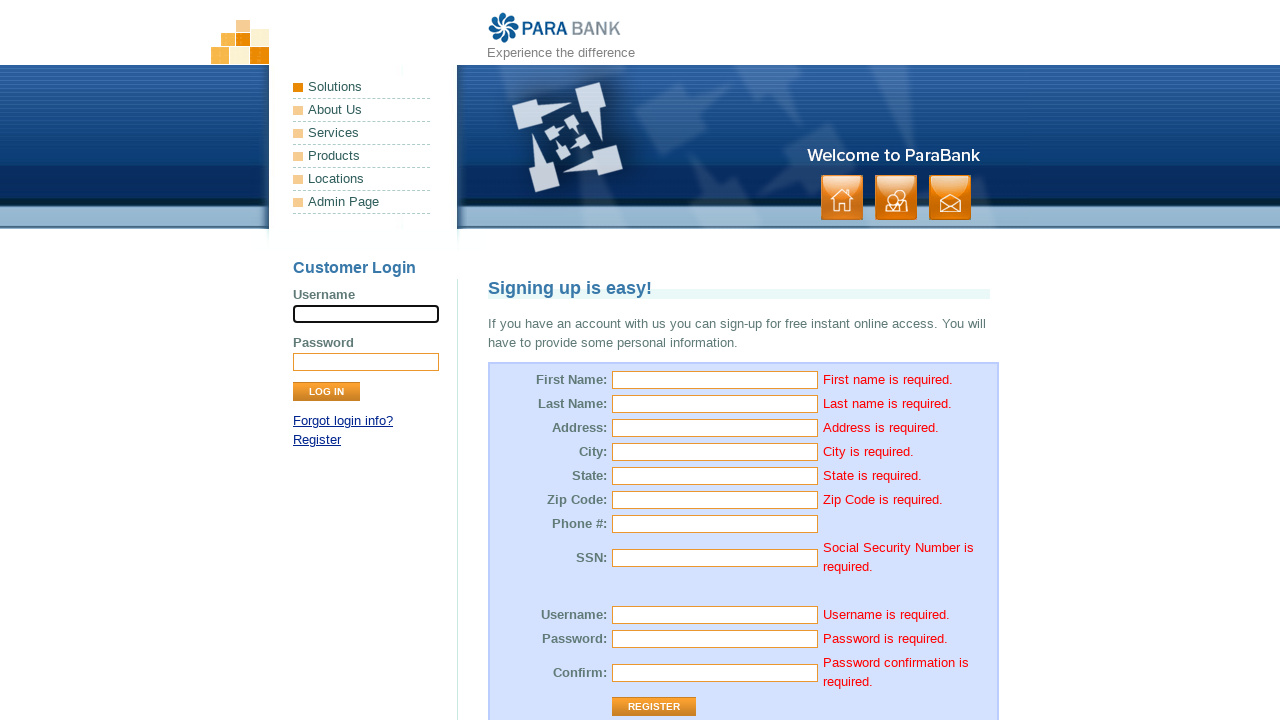

Verified error message: State is required
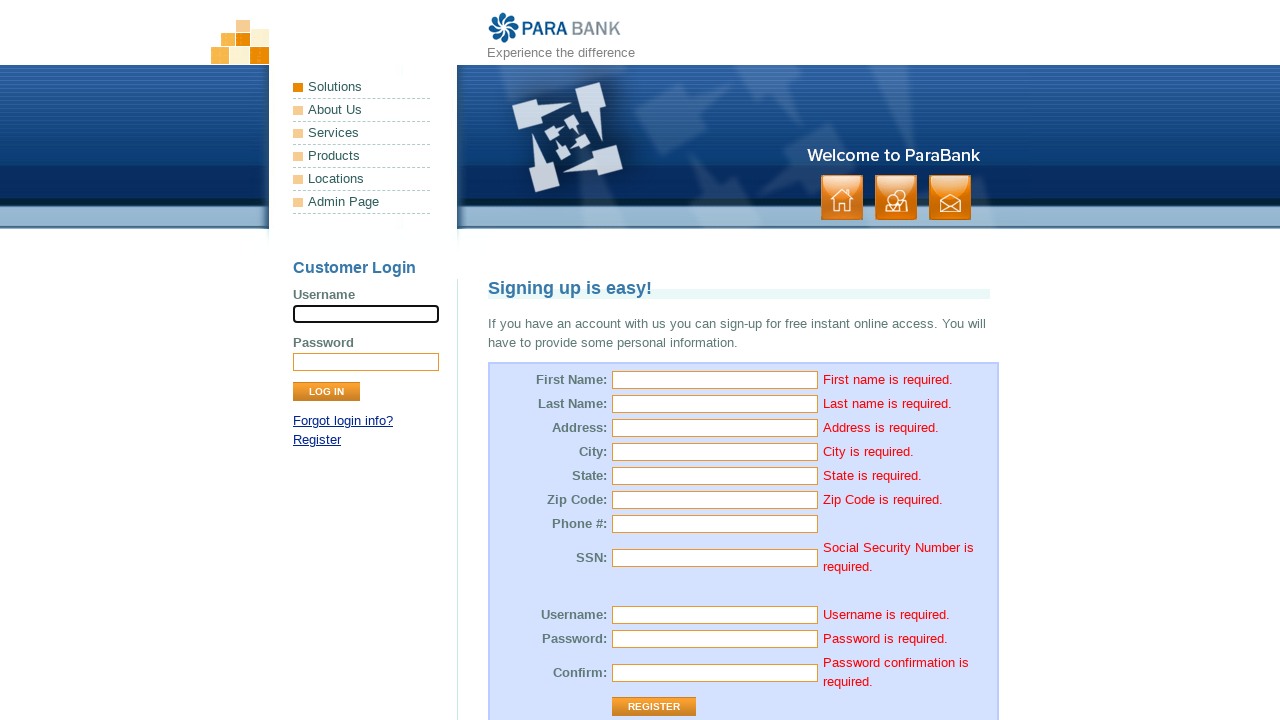

Verified error message: Zip Code is required
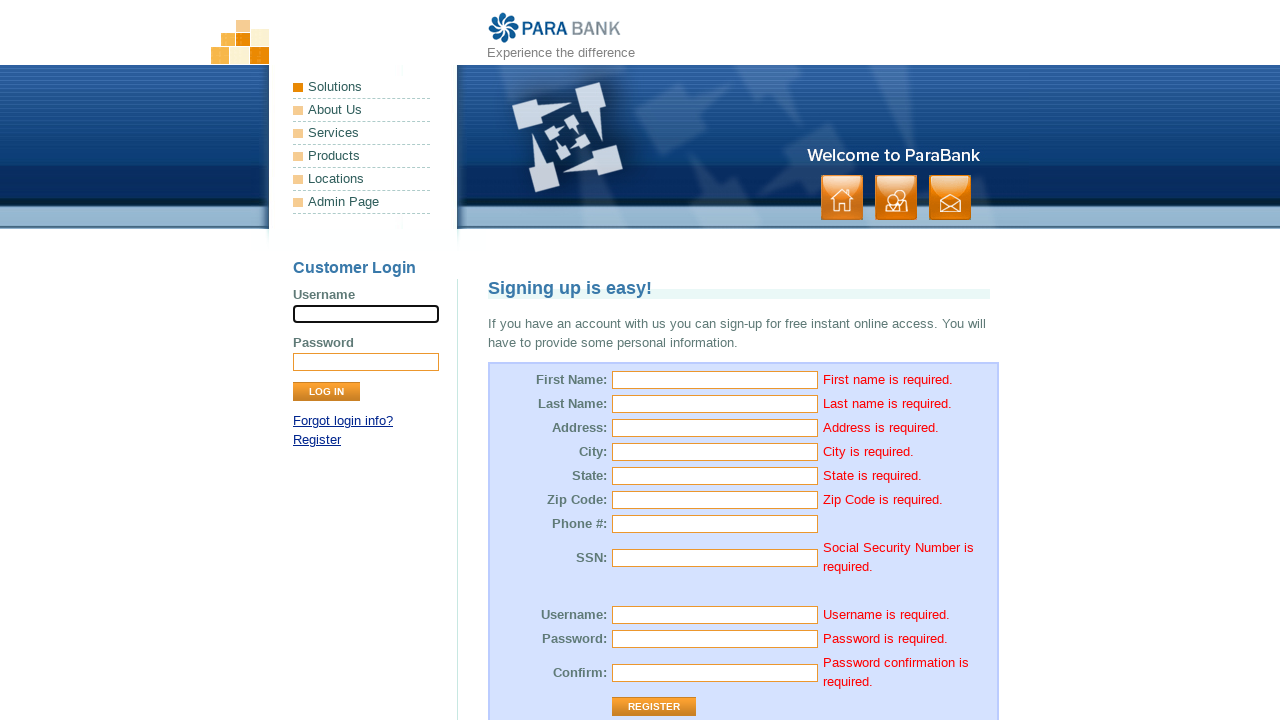

Verified error message: Social Security Number is required
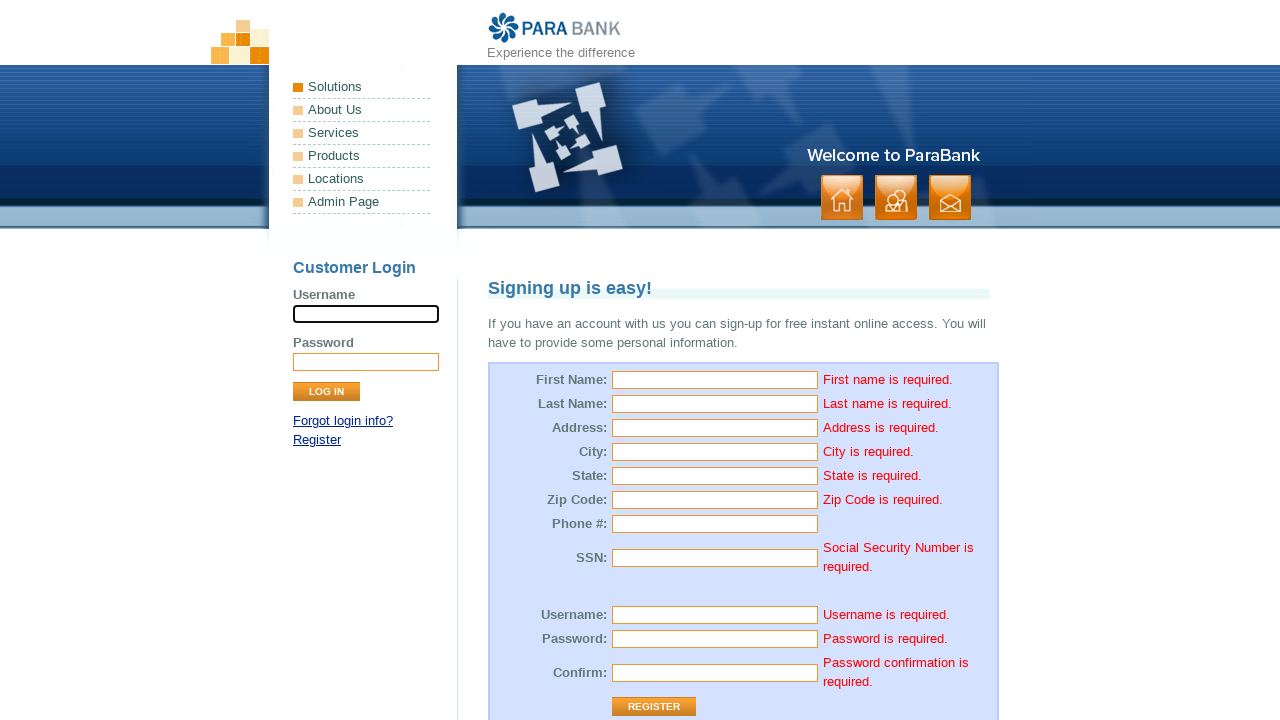

Verified error message: Username is required
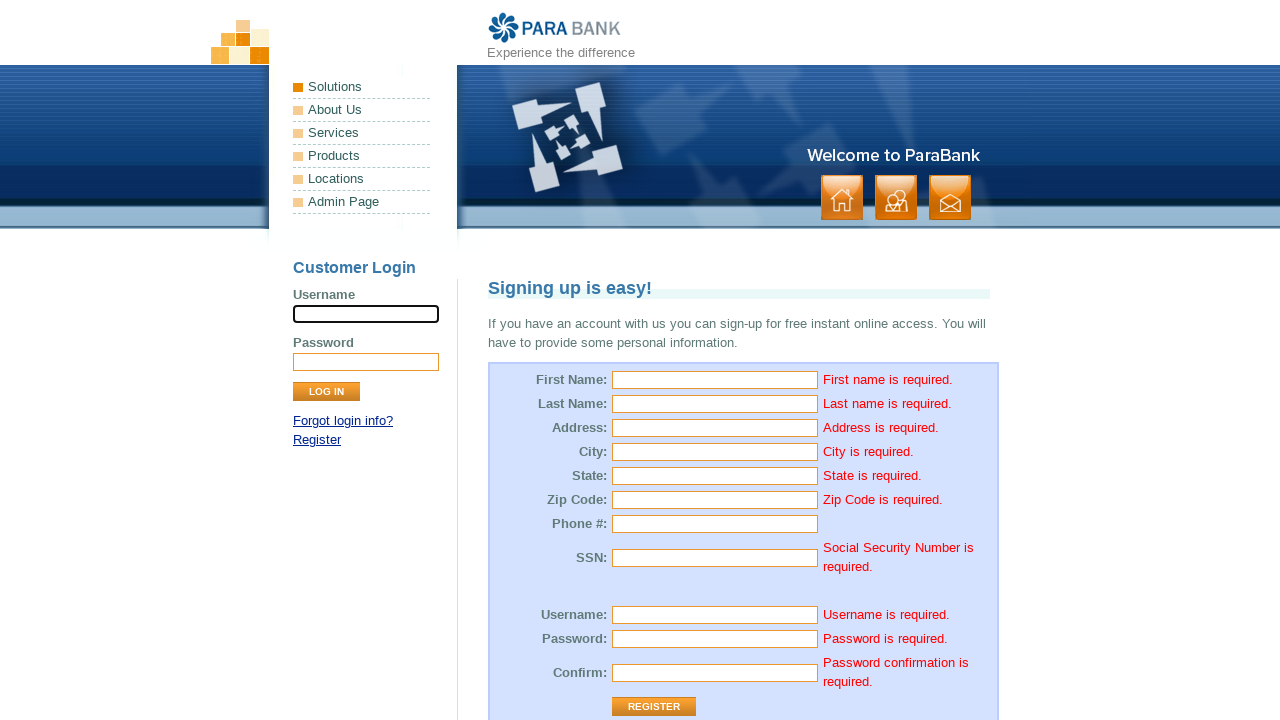

Verified error message: Password is required
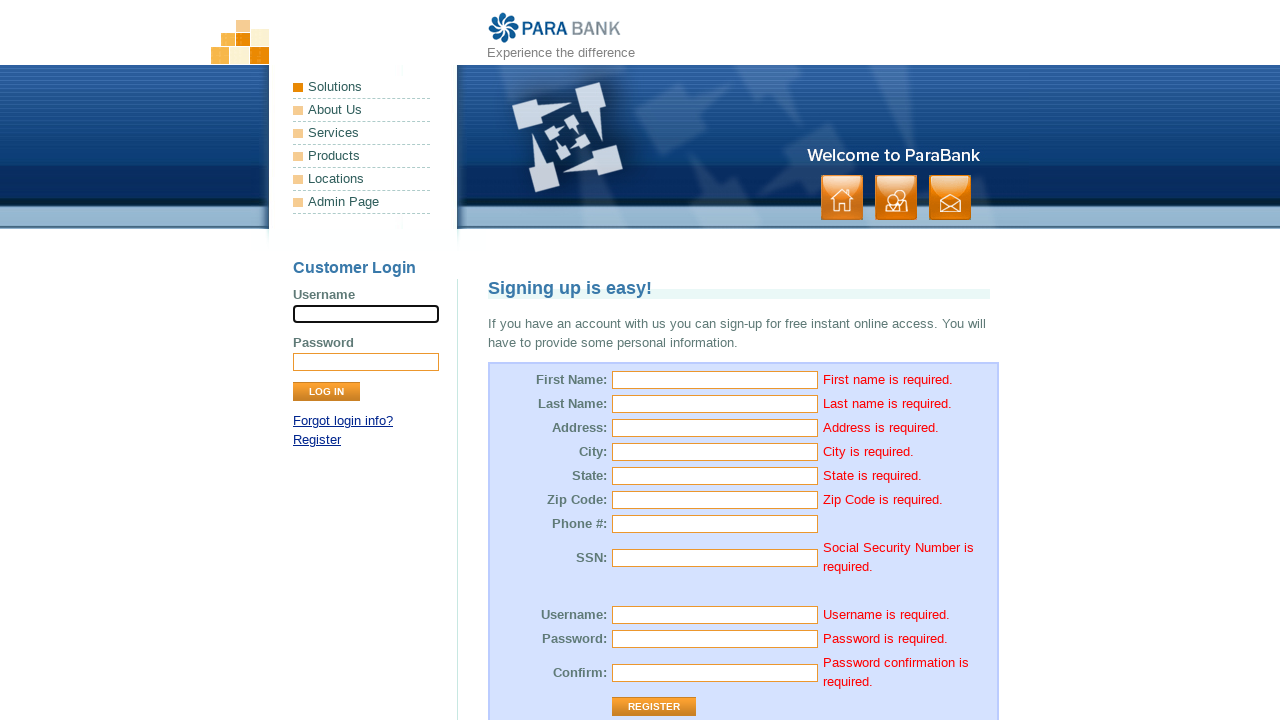

Verified error message: Password confirmation is required
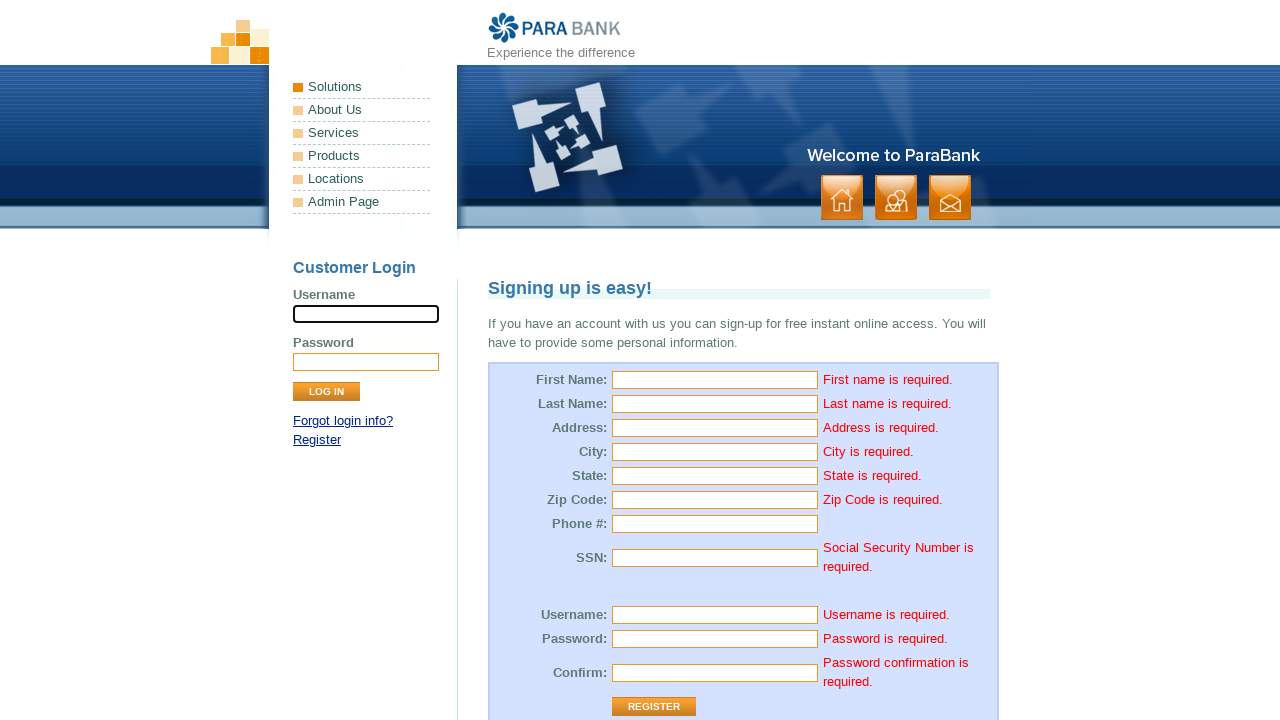

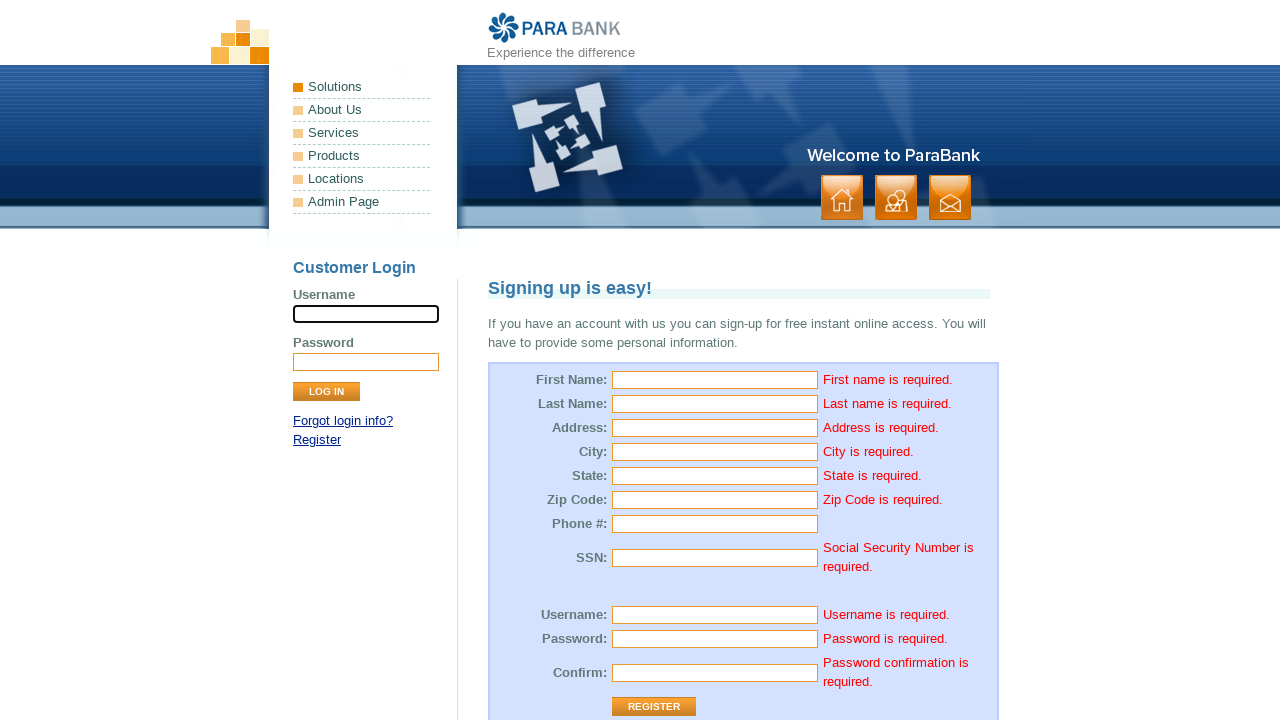